Navigates to a redirect page, switches to a new window, calculates a mathematical expression based on a value from the page, and submits the answer

Starting URL: http://suninjuly.github.io/redirect_accept.html

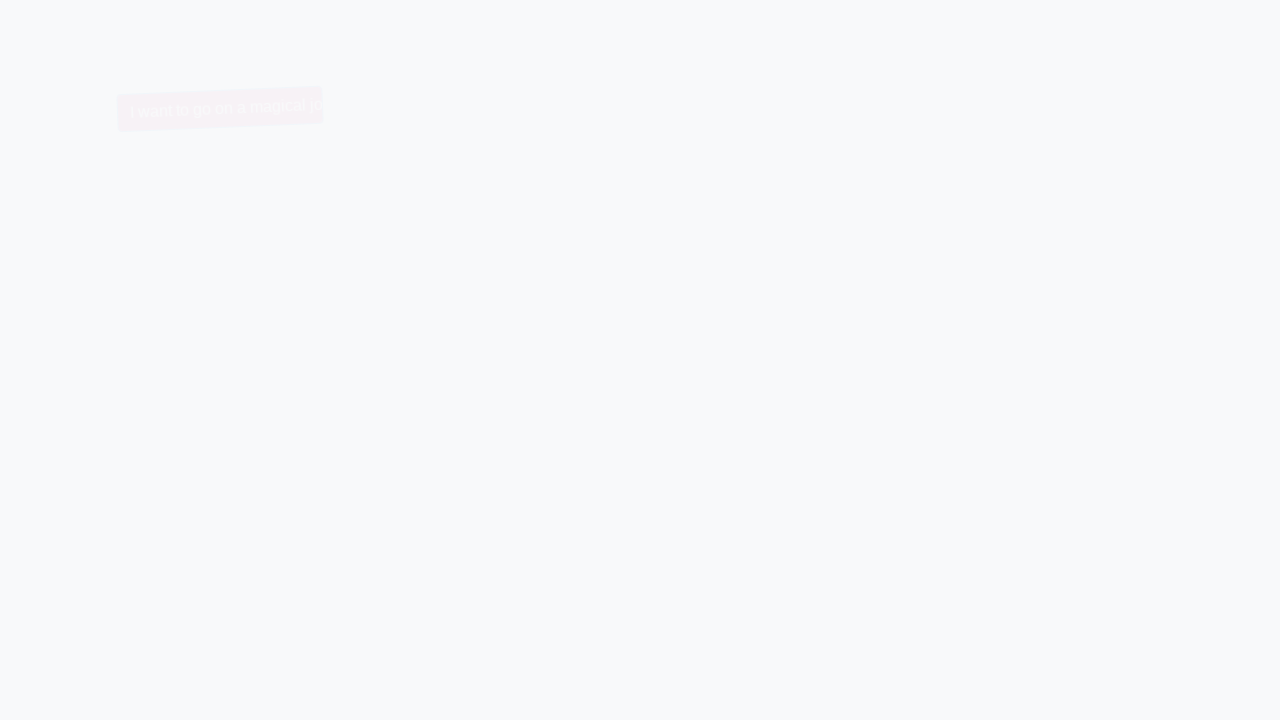

Clicked submit button to trigger redirect at (399, 110) on [type='submit']
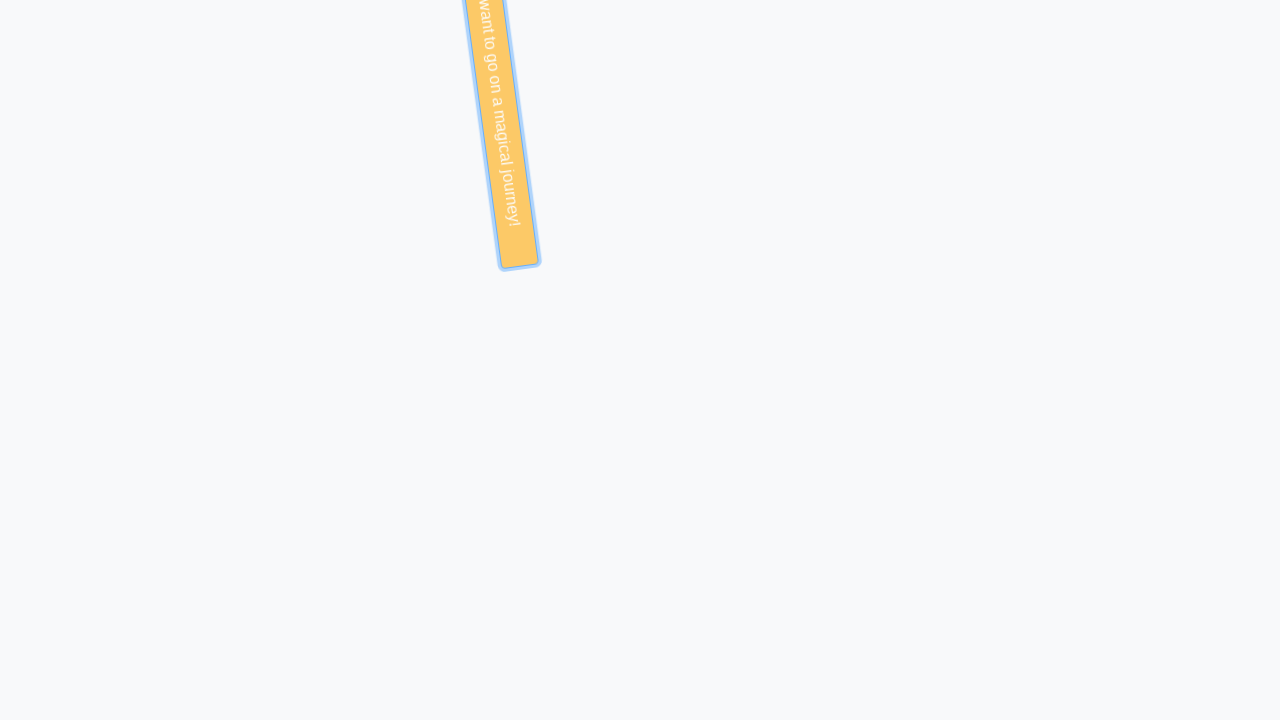

Waited 1 second for new tab to open
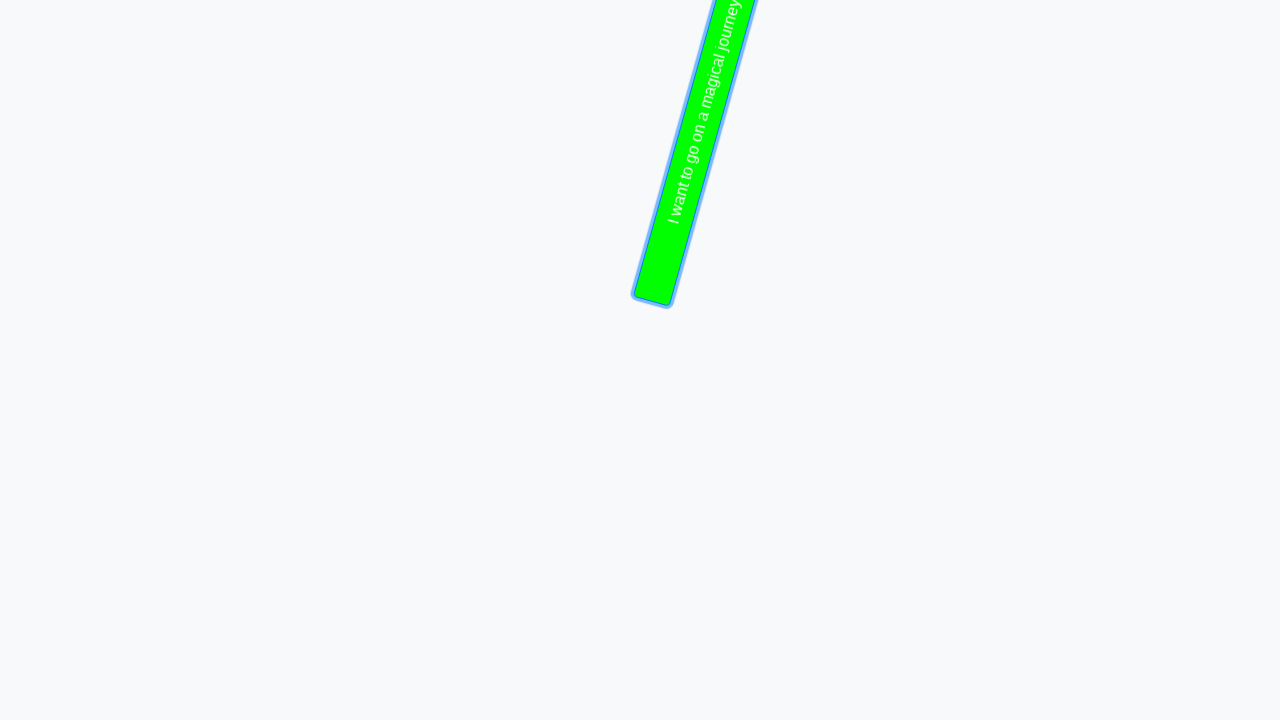

Switched to newly opened page/tab
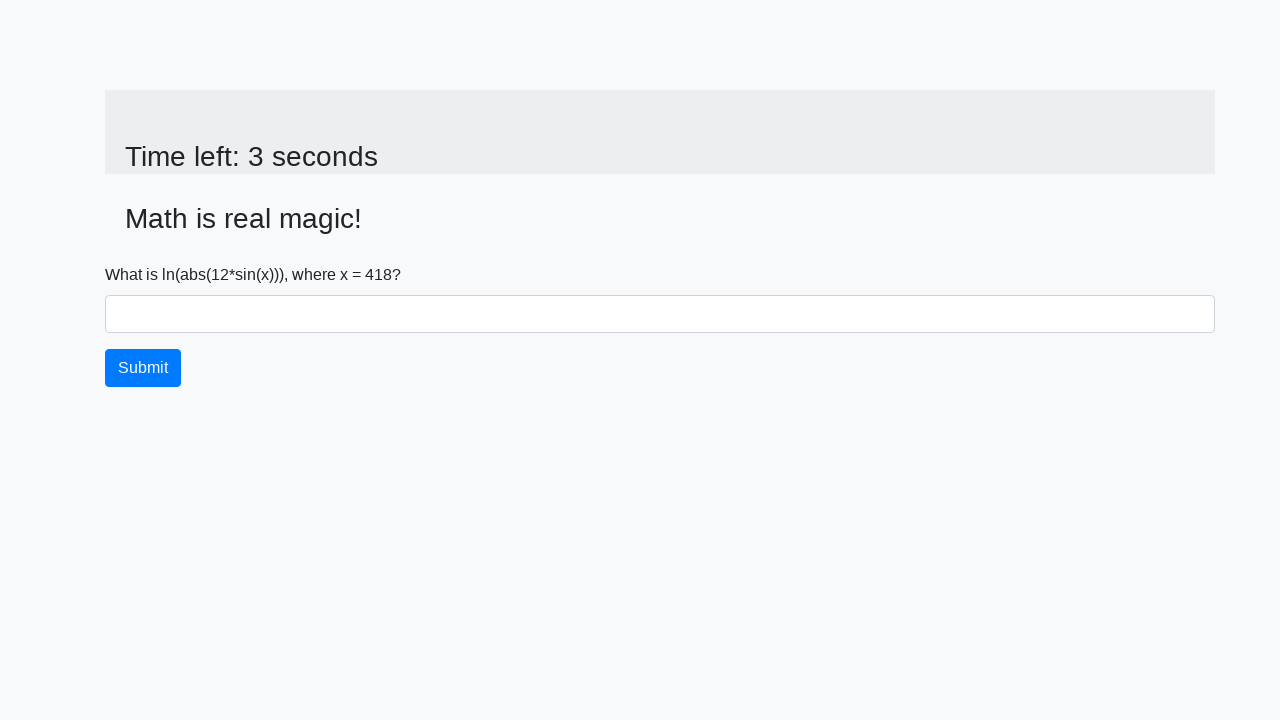

Retrieved input value from page: 418
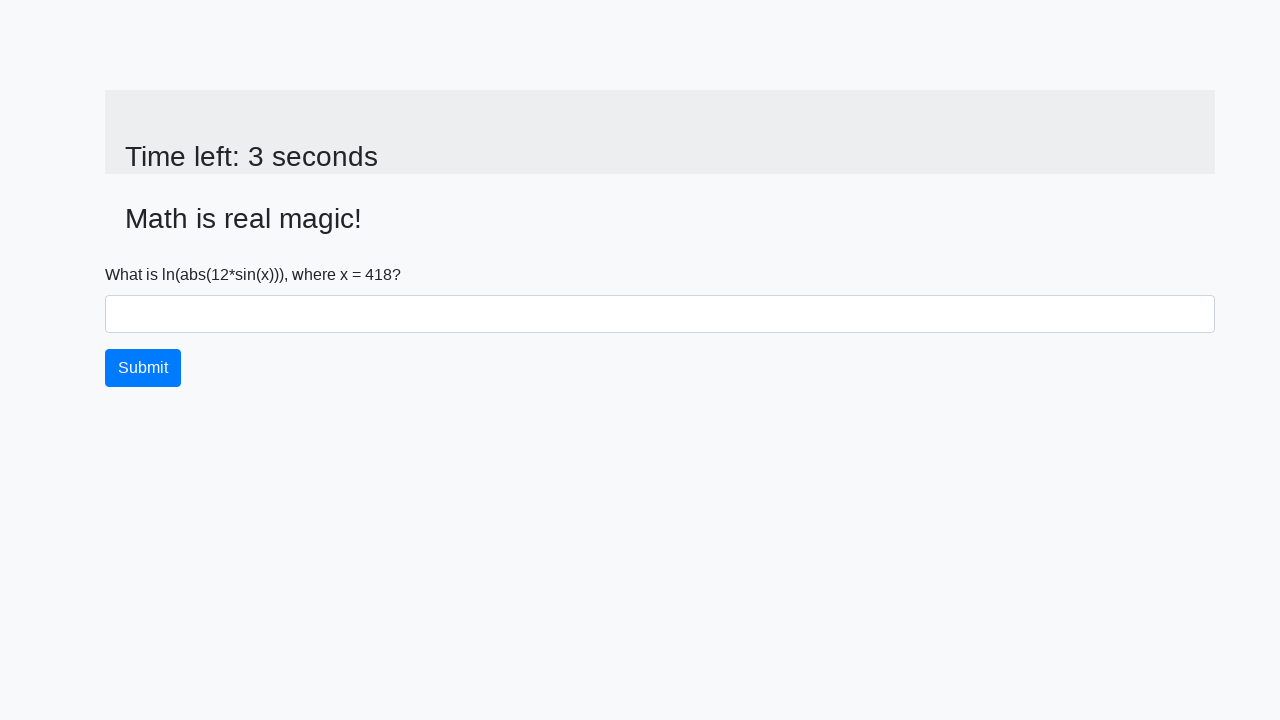

Calculated mathematical expression result: 0.6974504249584933
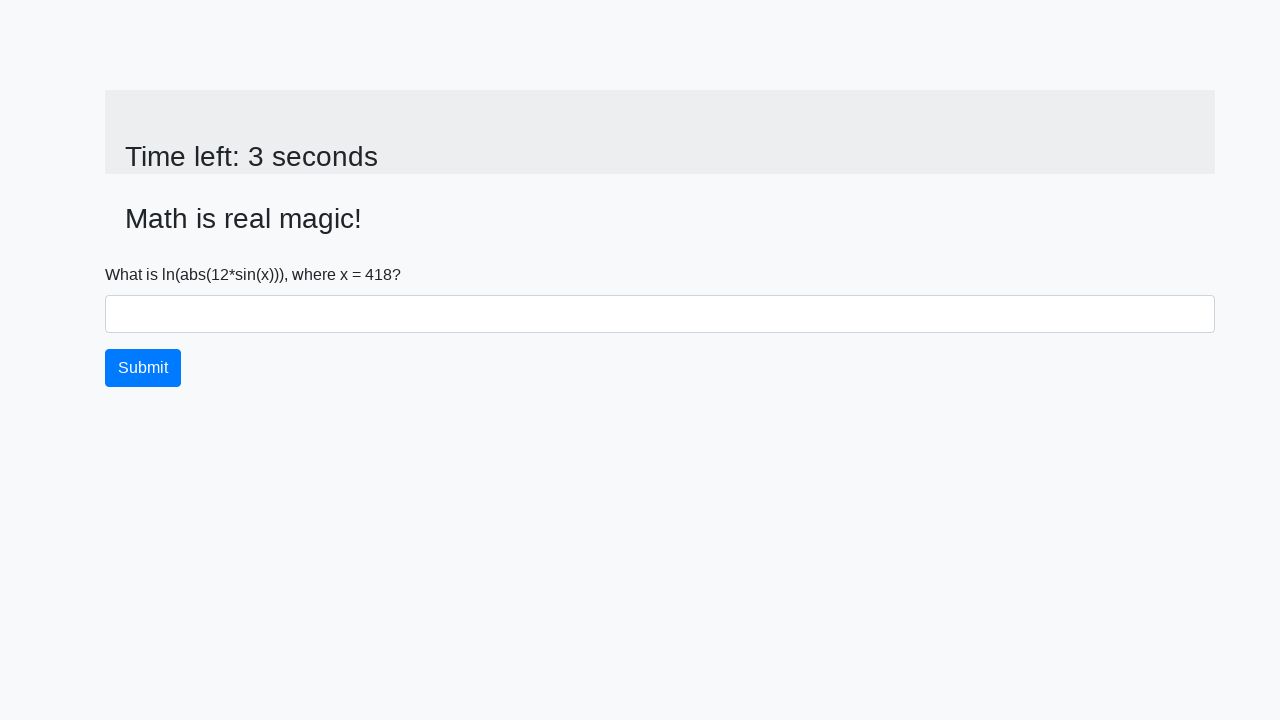

Filled answer field with calculated result: 0.6974504249584933 on #answer
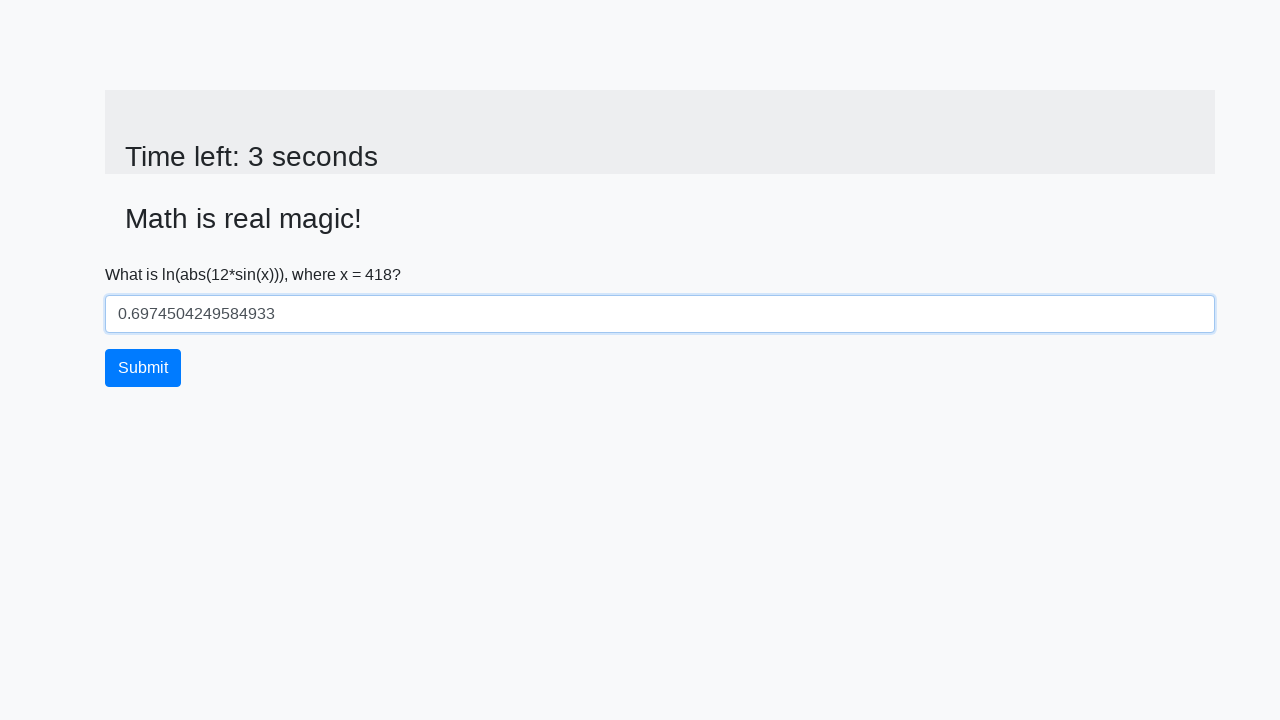

Clicked submit button to submit the answer at (143, 368) on .btn-primary
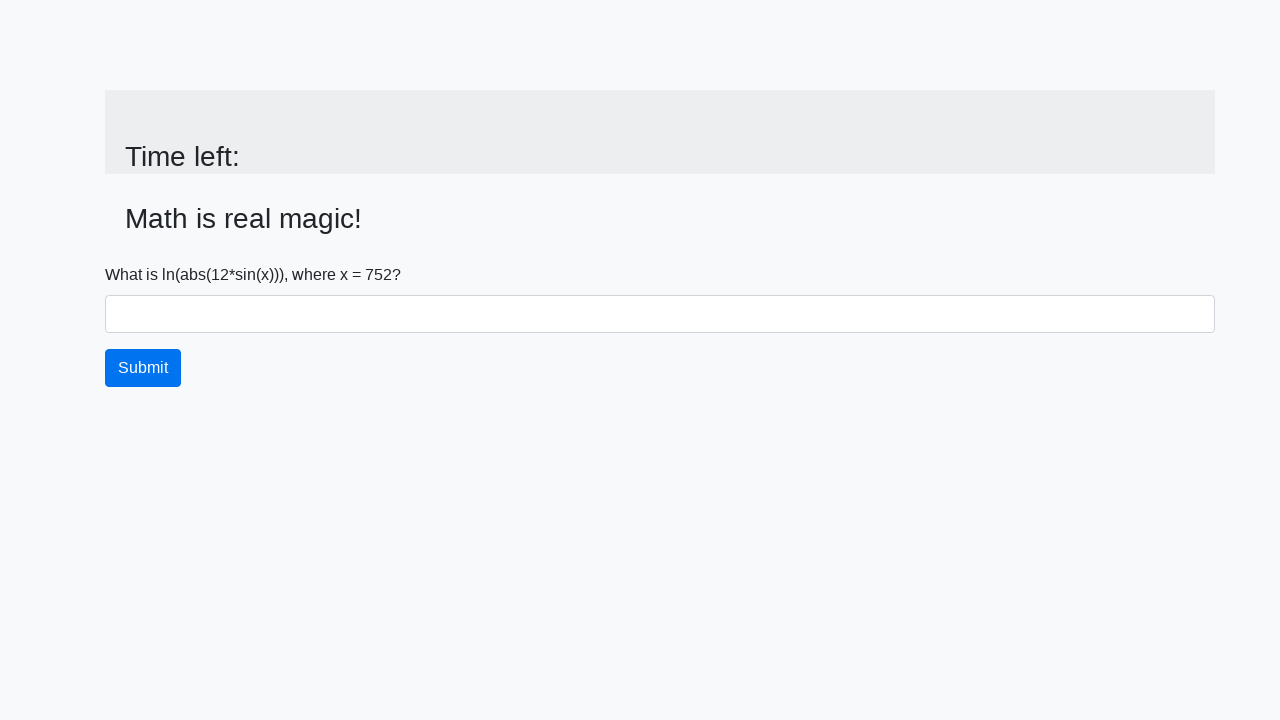

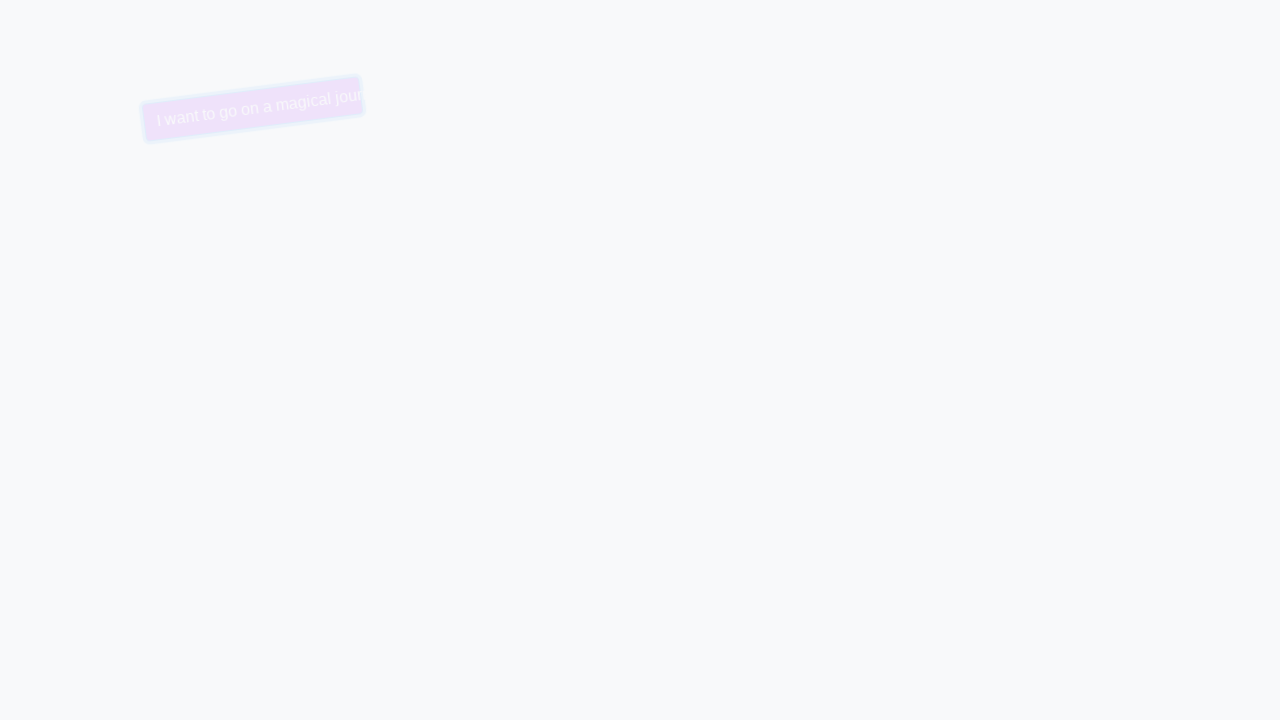